Navigates to noises.online website and removes a div element with ID 'paper' from the page using JavaScript execution.

Starting URL: https://noises.online/

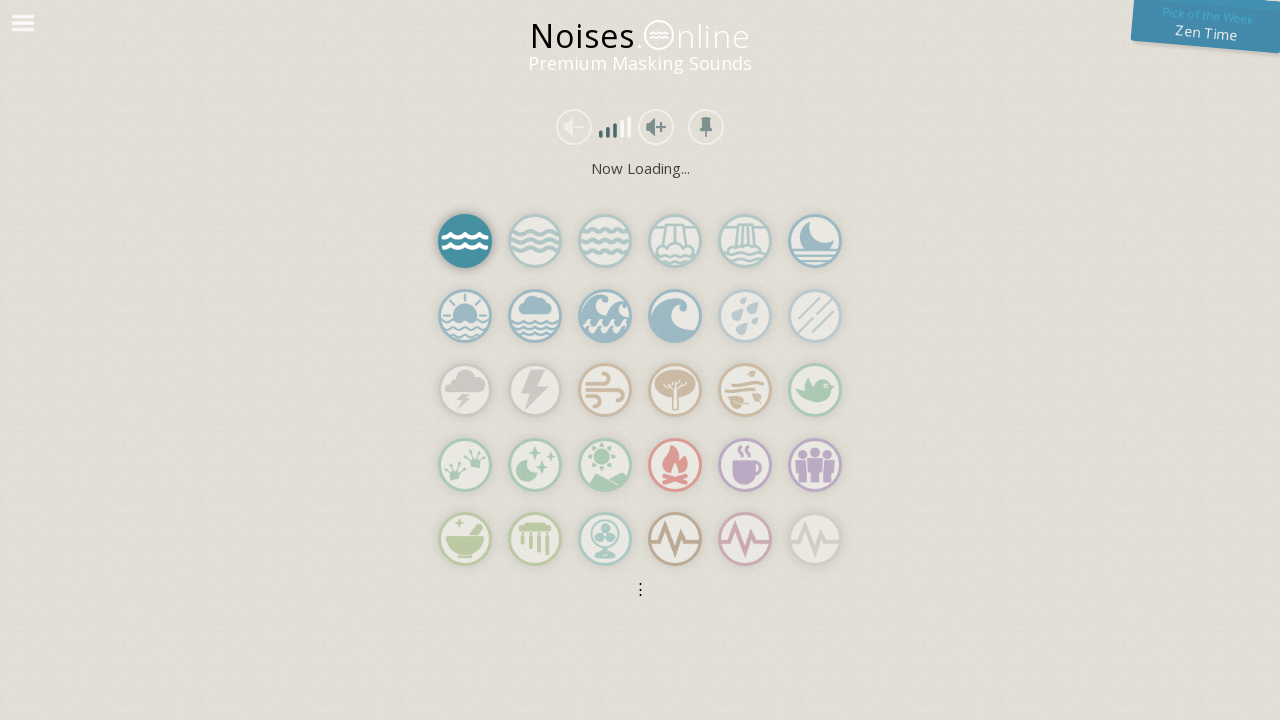

Waited for page to load with domcontentloaded state
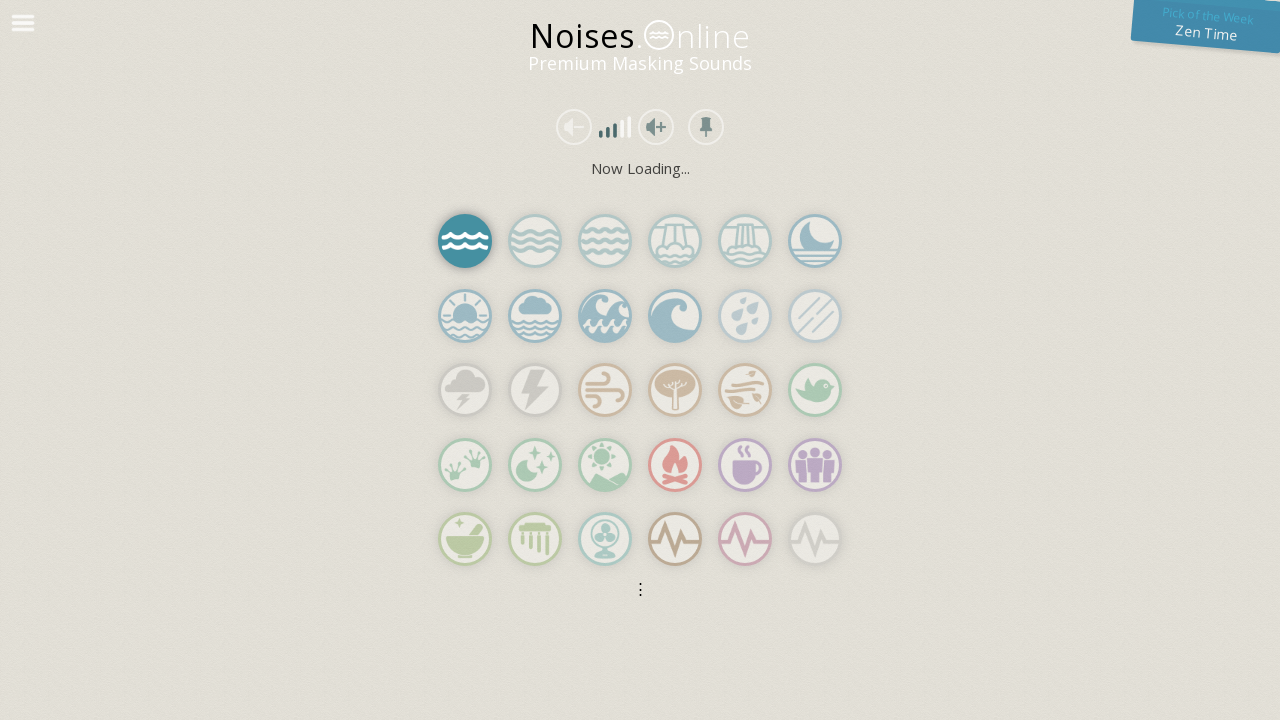

Located the 'paper' div element on the page
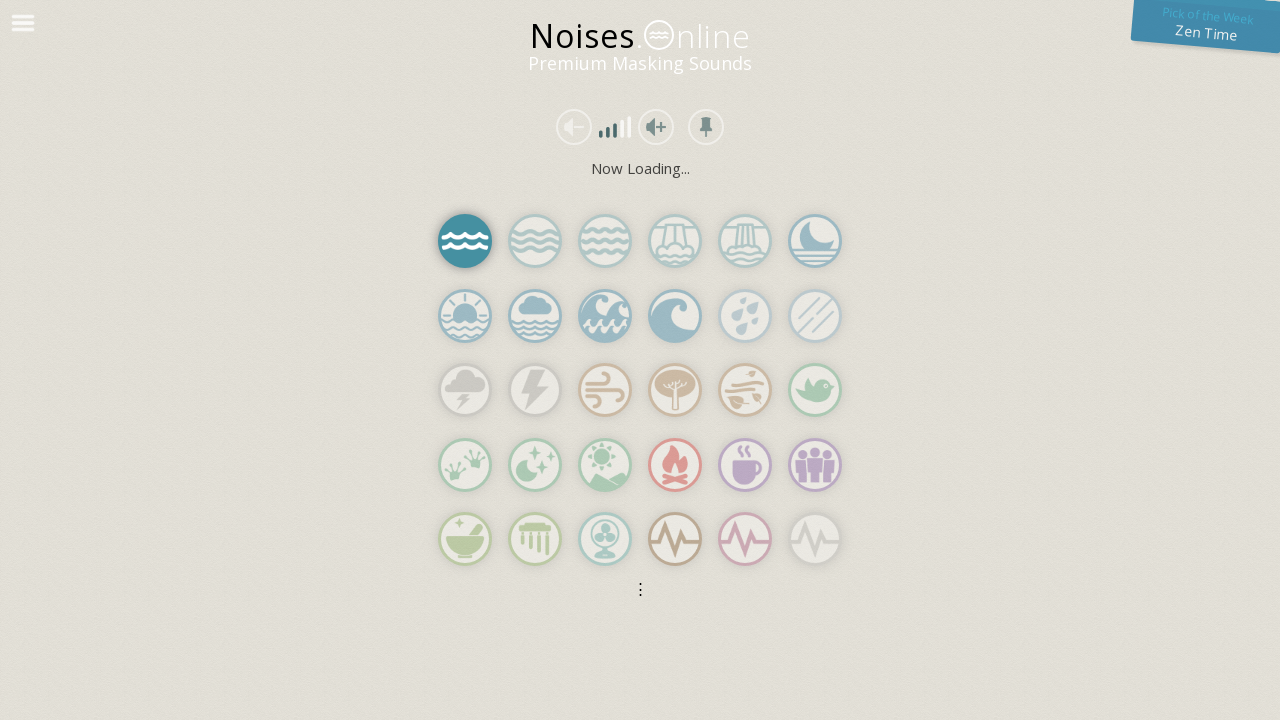

Removed the 'paper' div element from the DOM using JavaScript
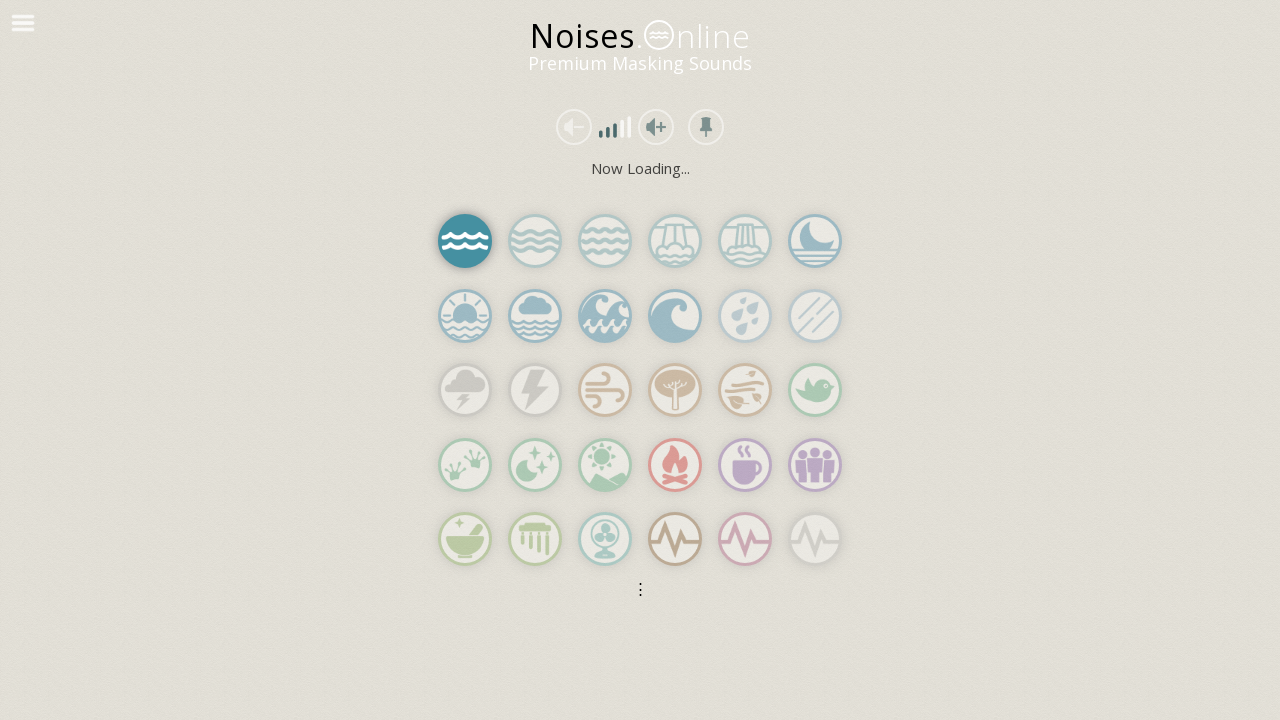

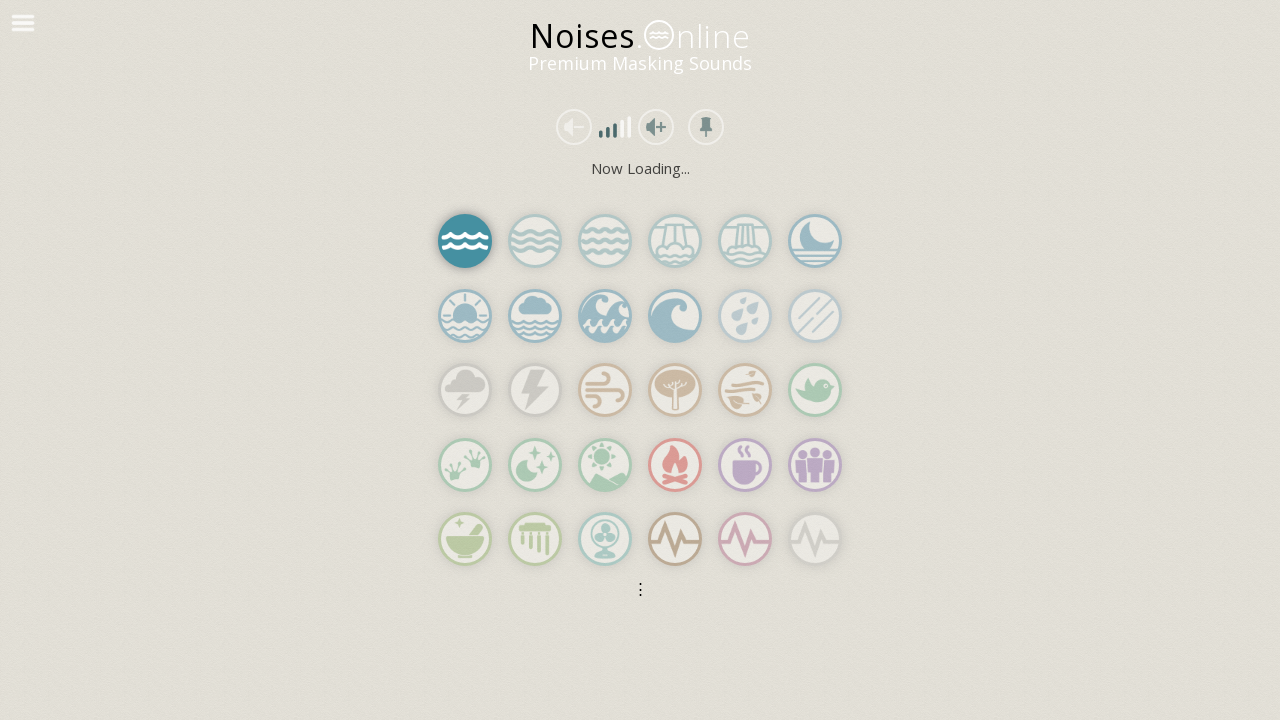